Tests checkbox functionality by clicking checkbox option 2 and verifying it is selected.

Starting URL: https://rahulshettyacademy.com/AutomationPractice/

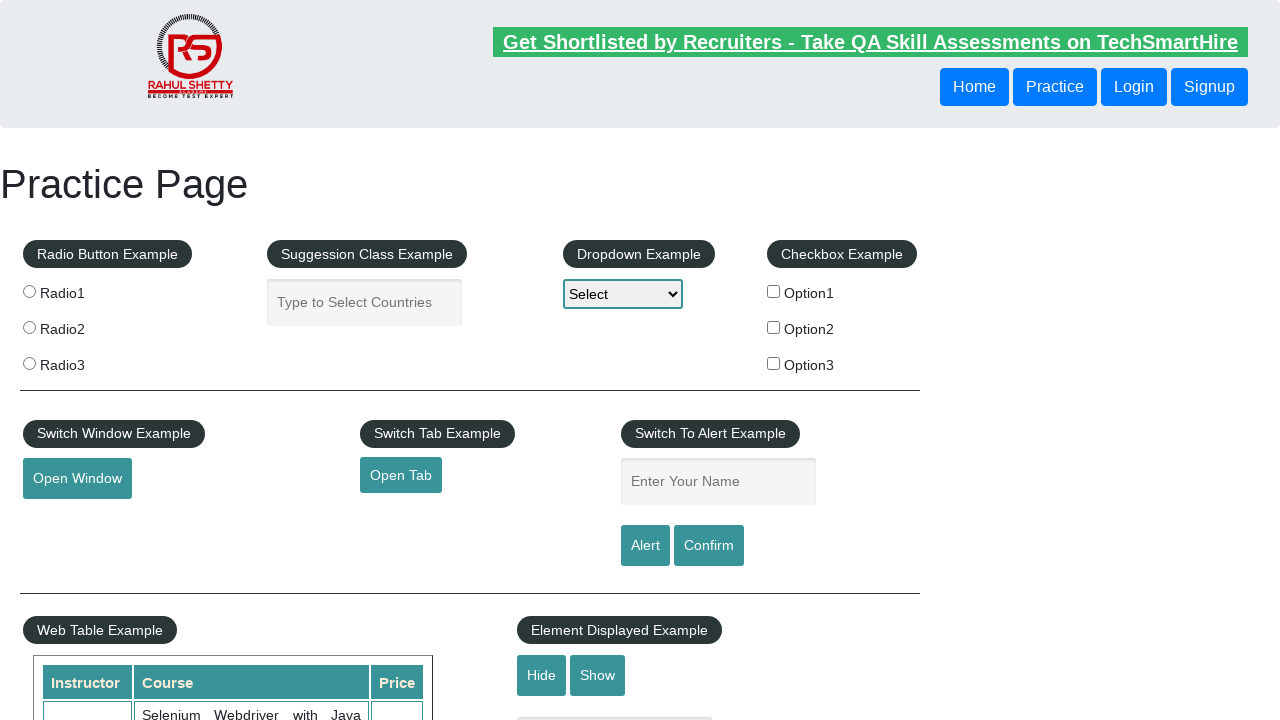

Clicked checkbox option 2 at (774, 327) on input[value='option2']
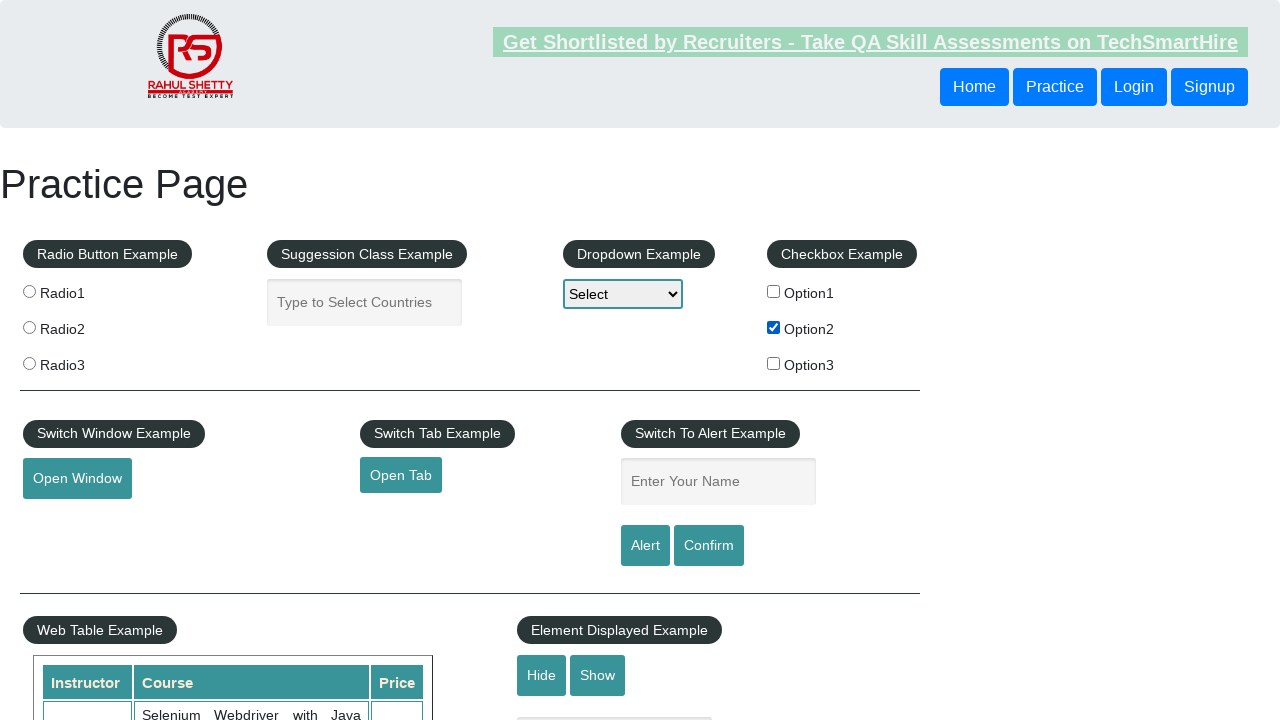

Verified checkbox option 2 is selected
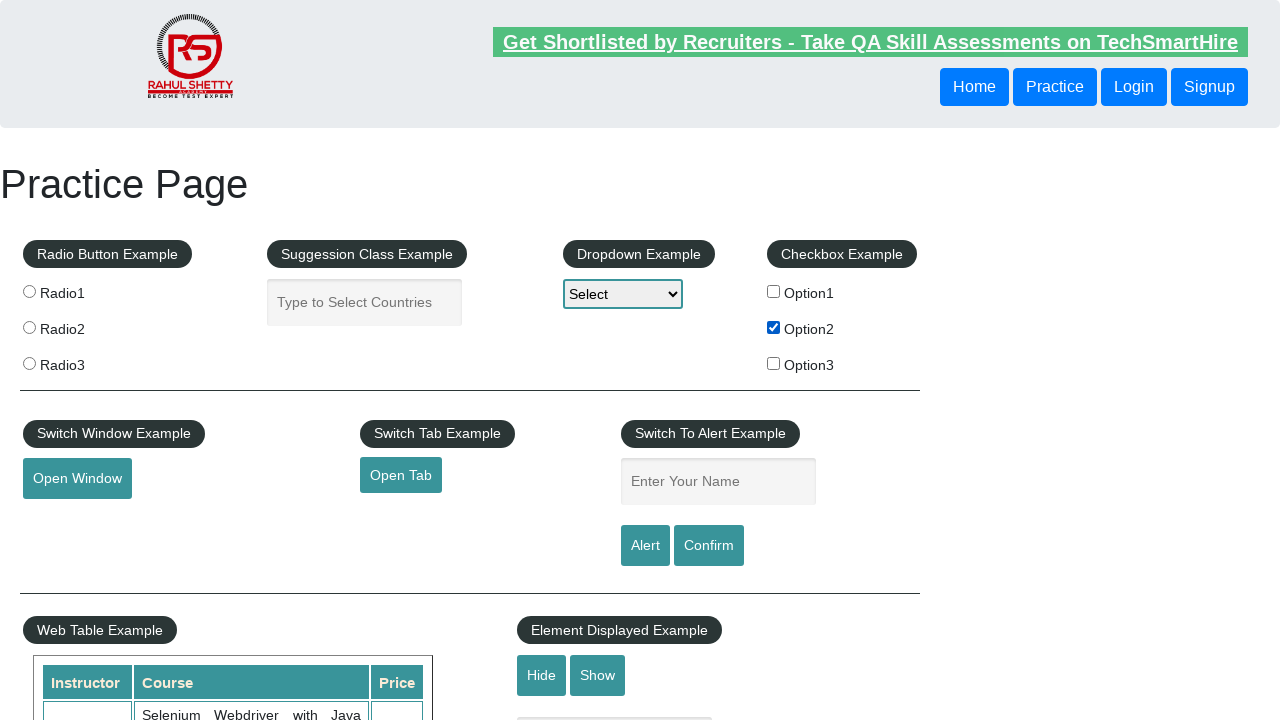

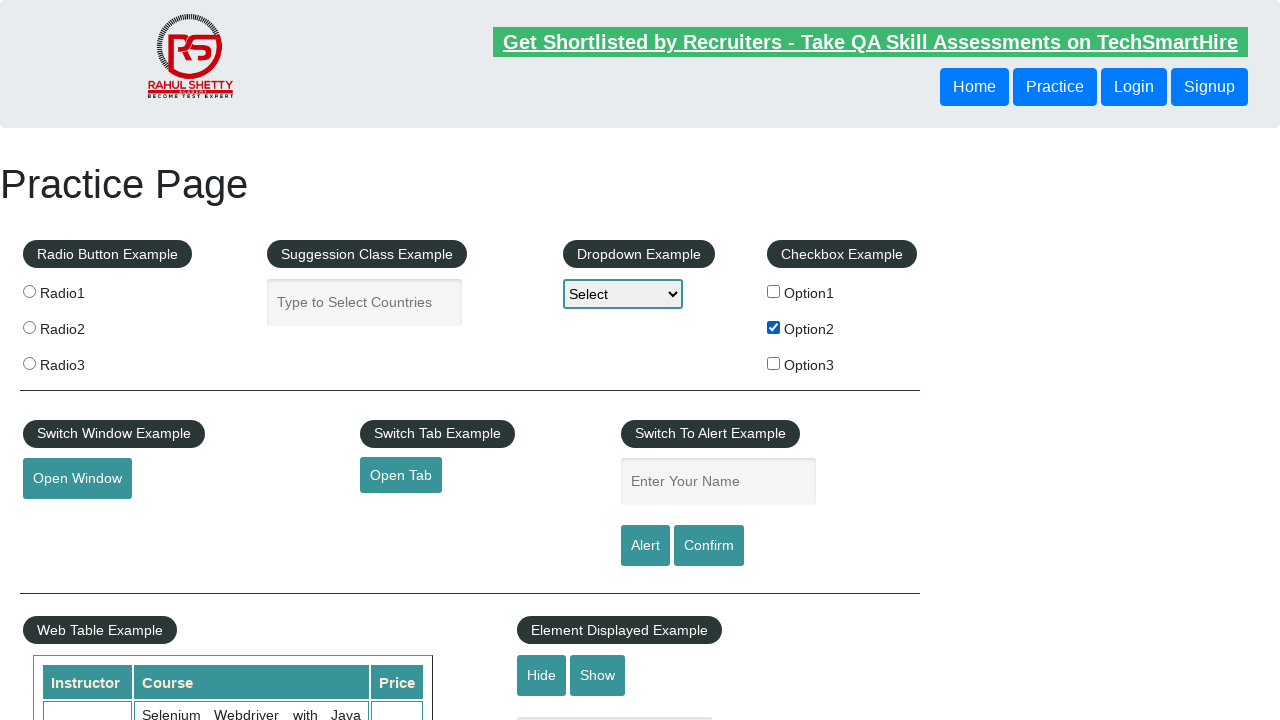